Tests the first name input field on a practice form by entering a name and verifying the value

Starting URL: https://demoqa.com/automation-practice-form

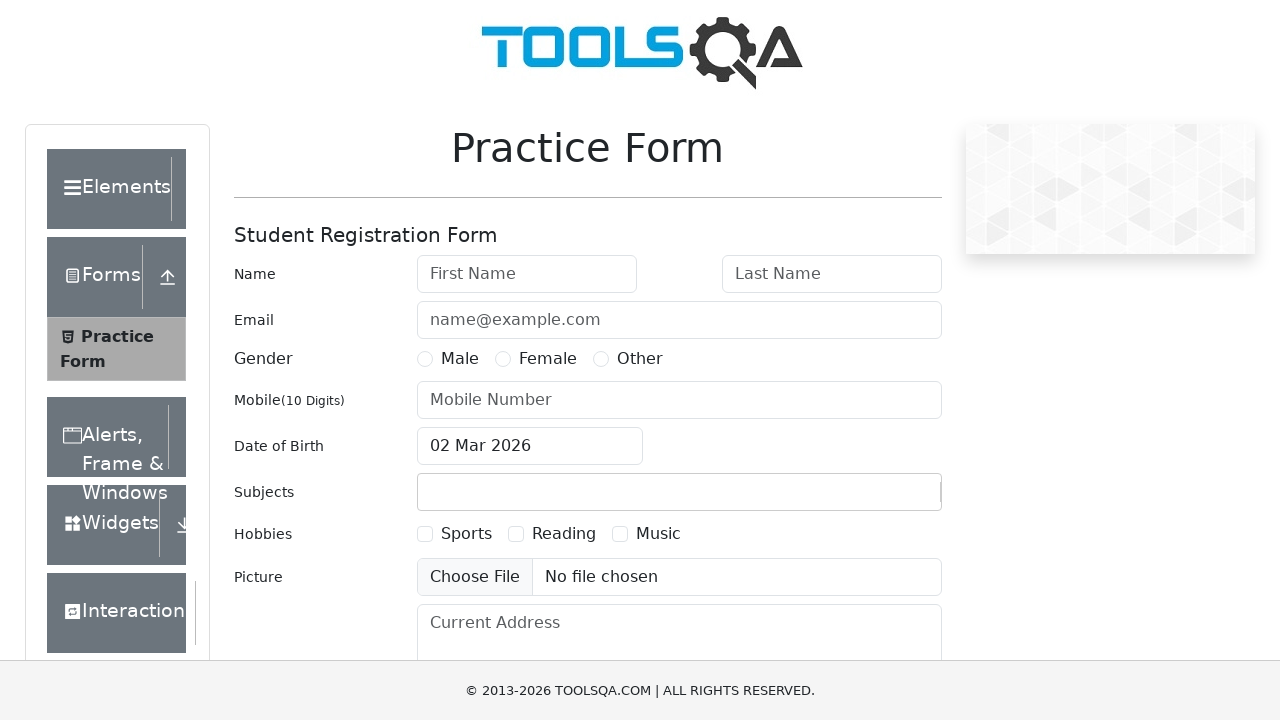

Filled first name field with 'Alexey' on #firstName
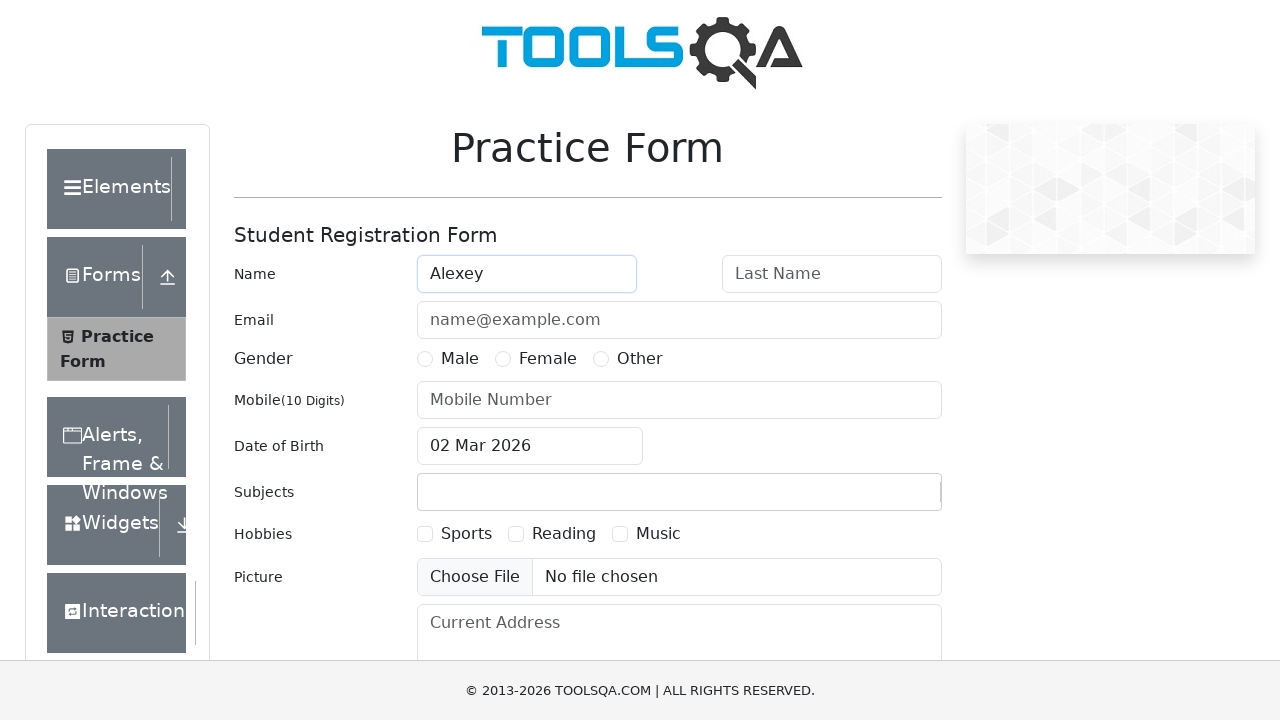

Verified first name field contains 'Alexey'
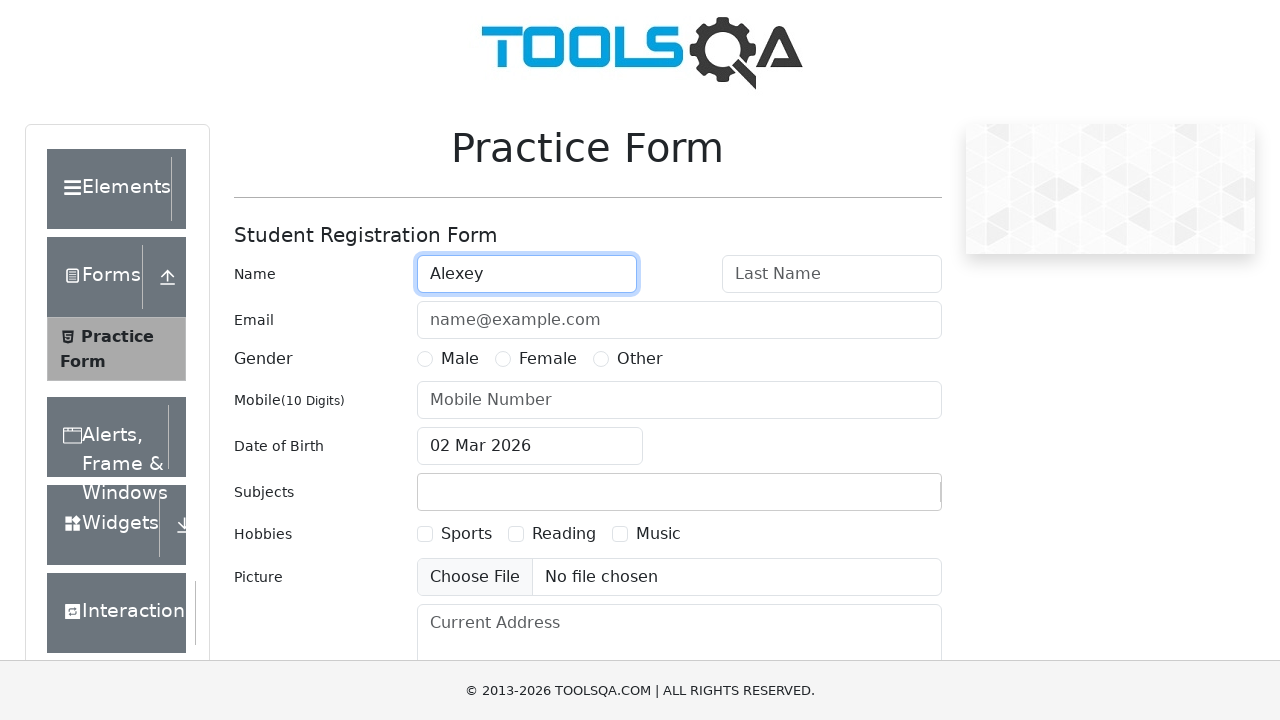

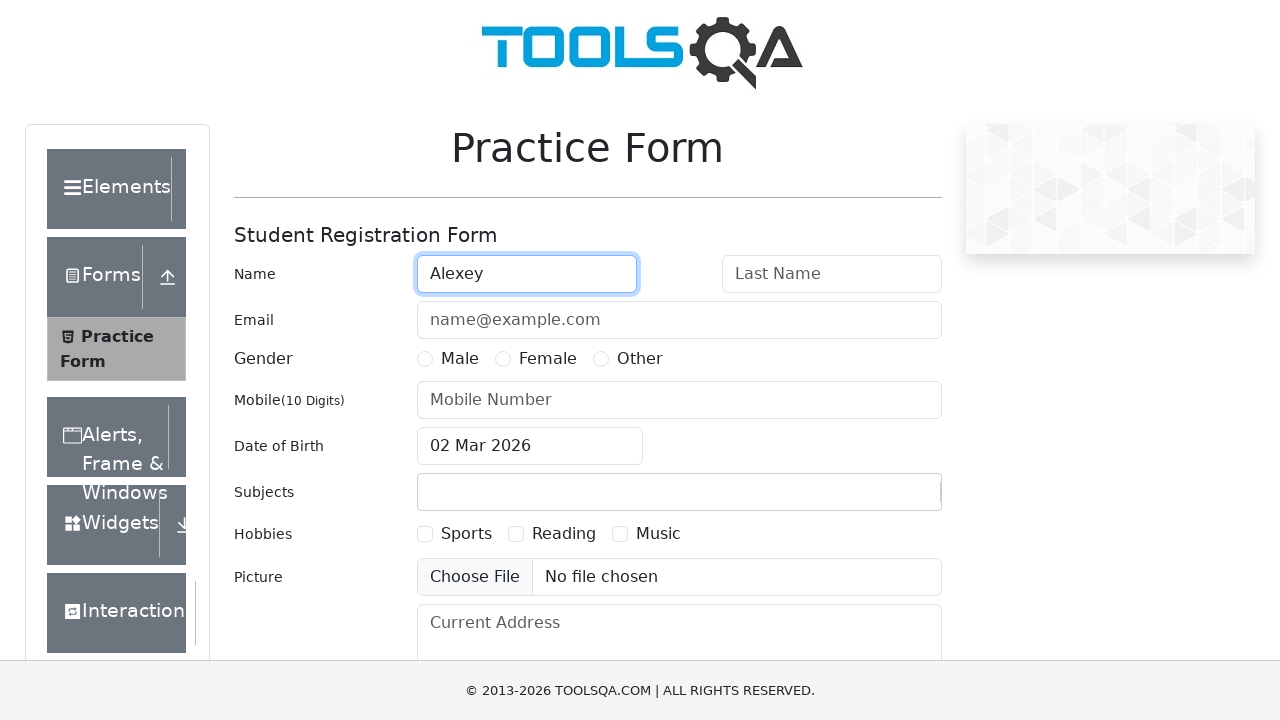